Tests the mailsac.com disposable email service by entering a username in the inbox field and clicking the button to access the inbox.

Starting URL: https://mailsac.com/

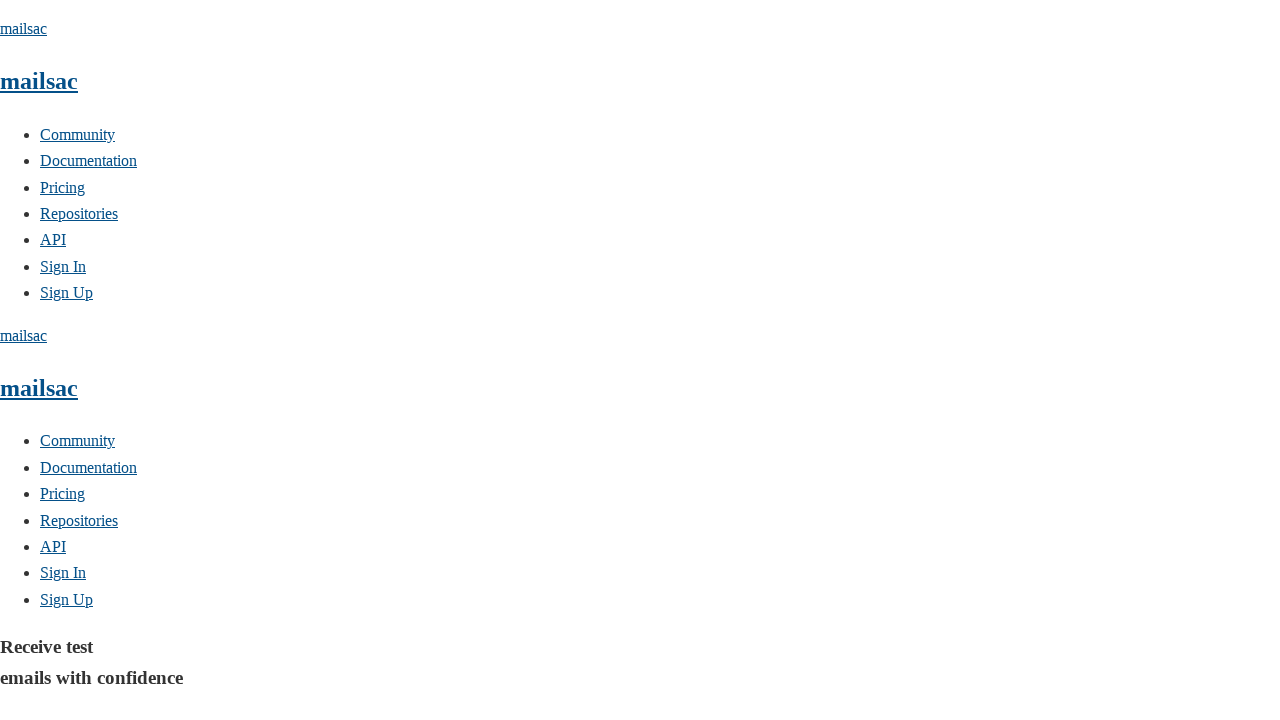

Waited for page DOM to load
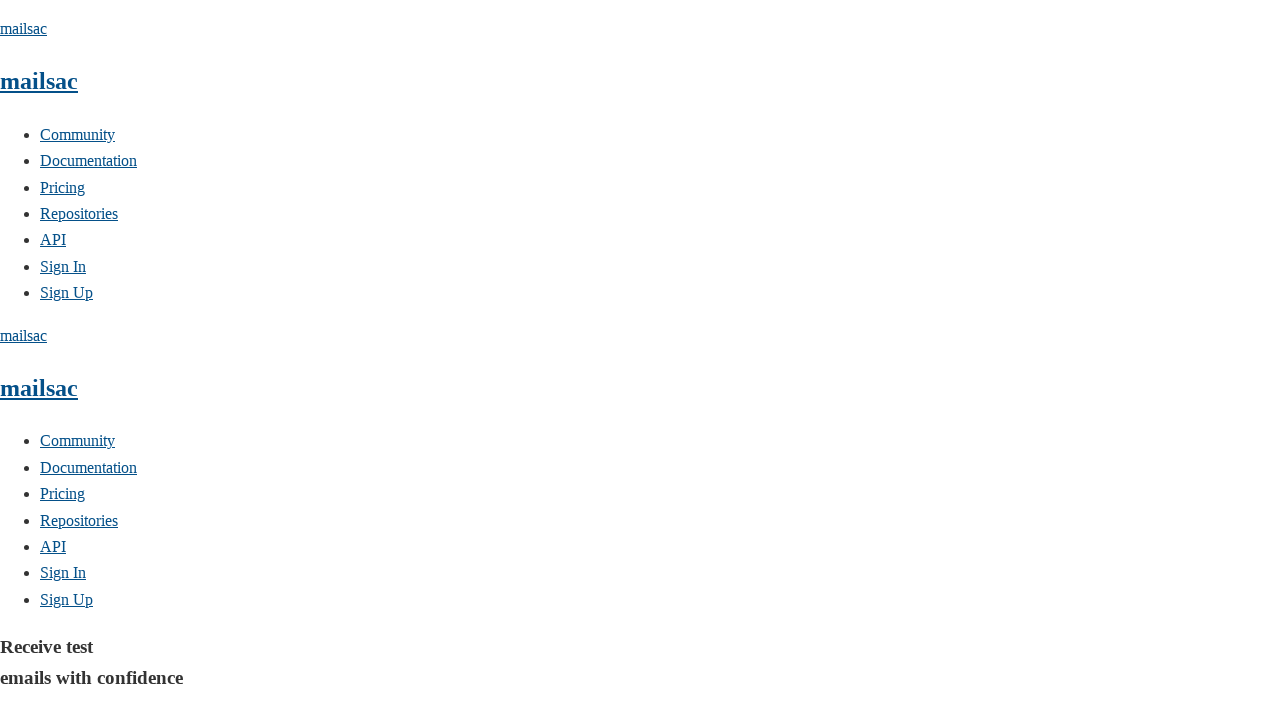

Filled inbox field with username 'testuser_87293' on #field_a1xtj
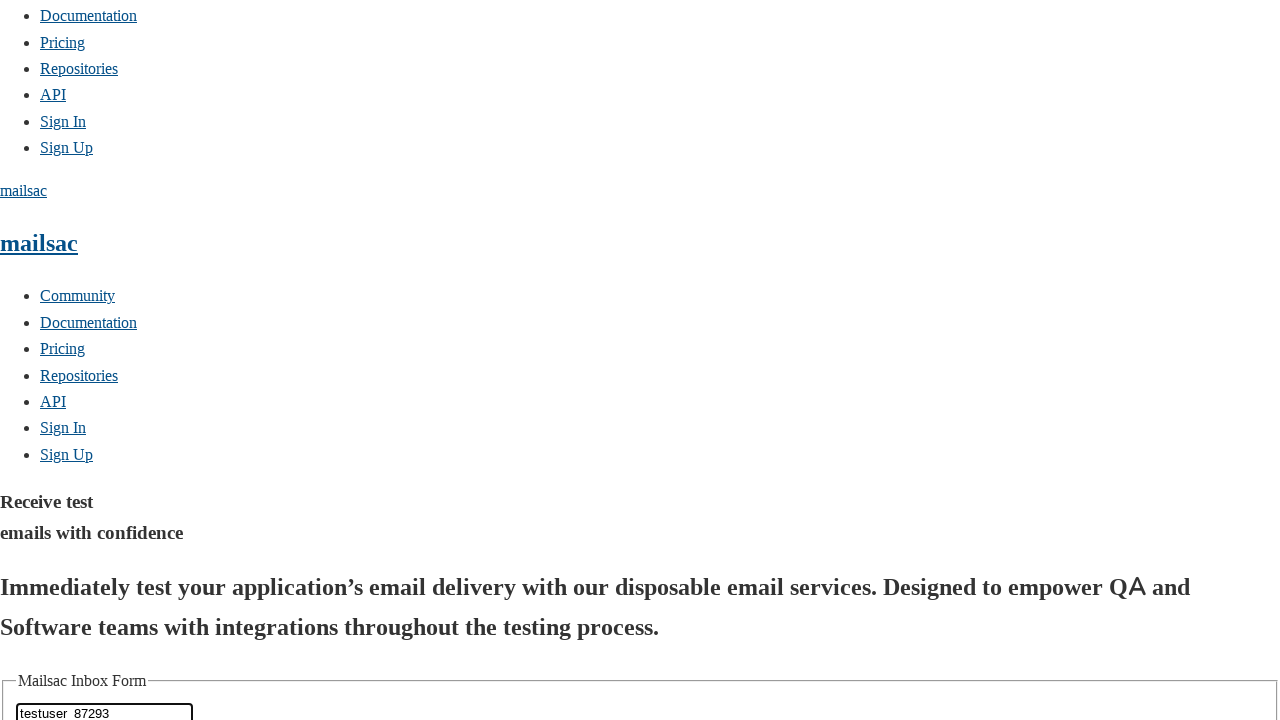

Clicked button to access the inbox at (70, 361) on button
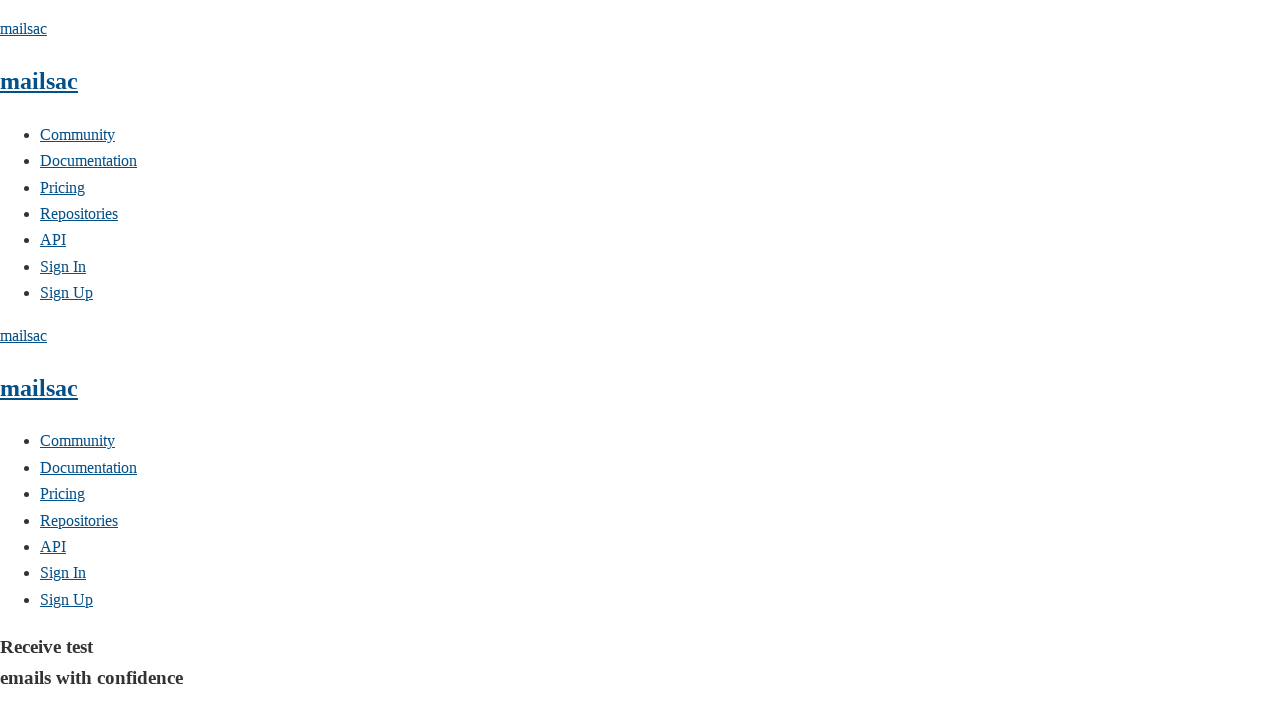

Waited for page load to complete
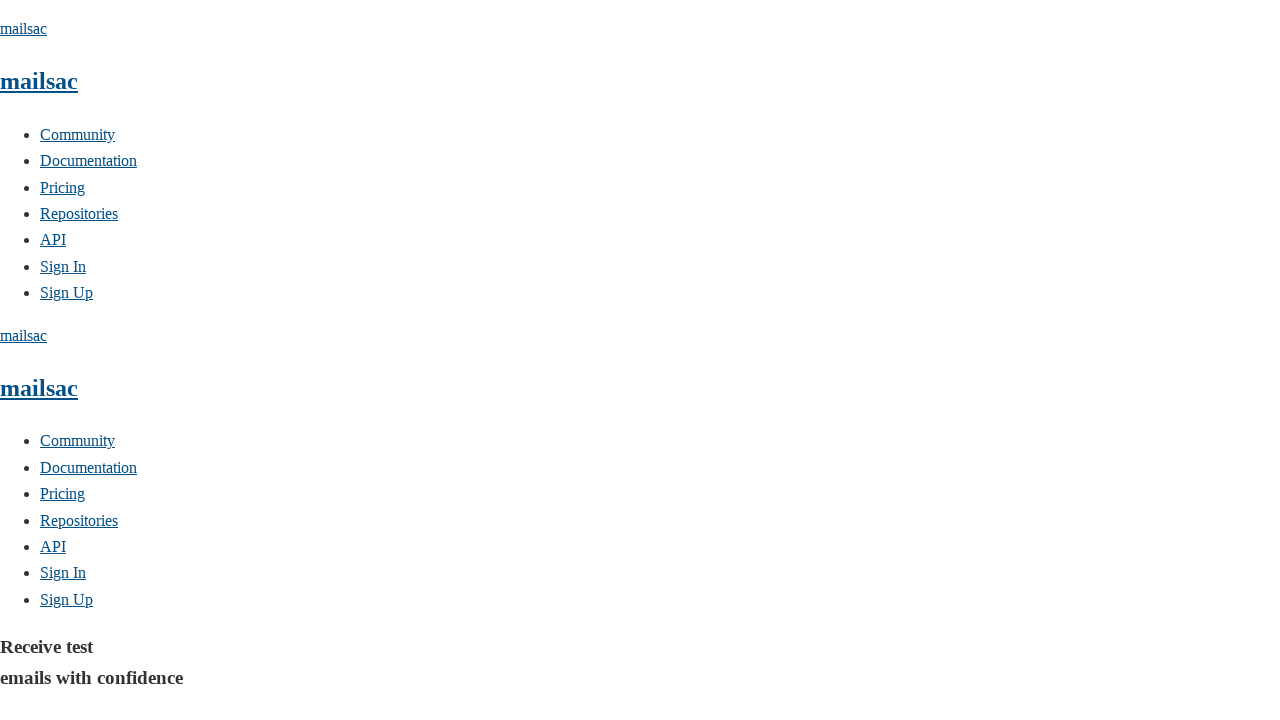

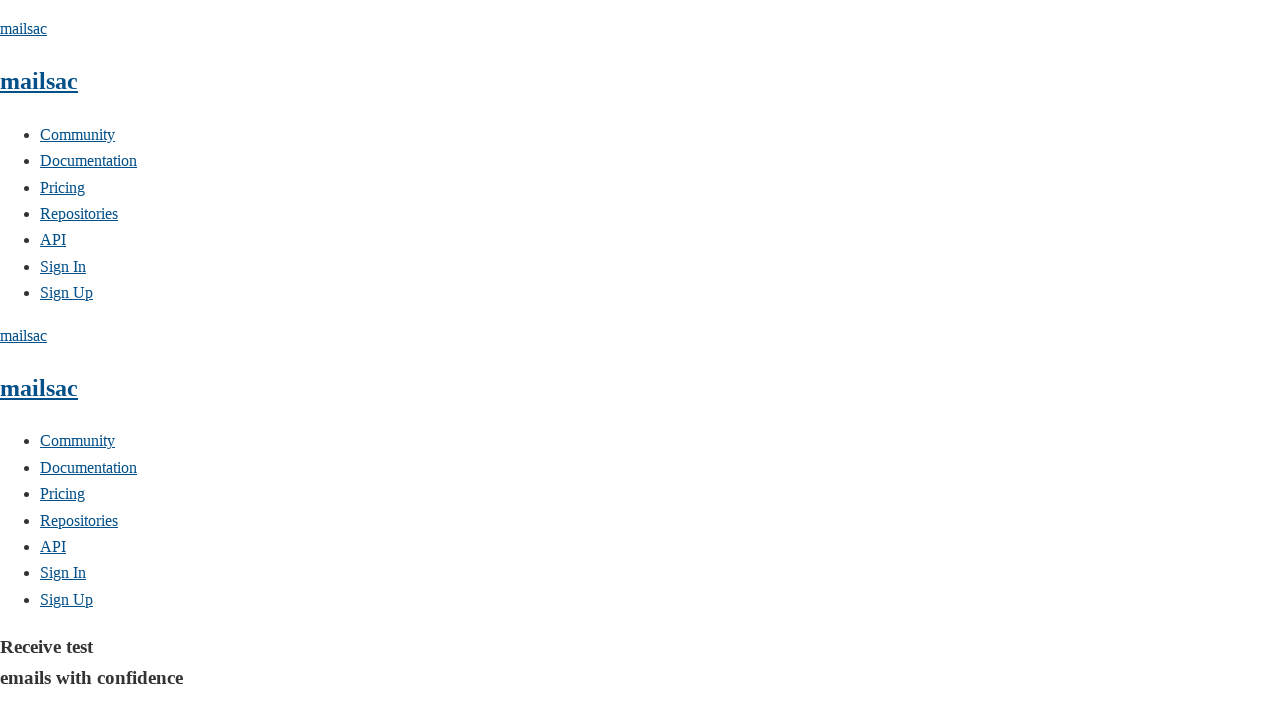